Tests that entered text is trimmed when editing a todo item

Starting URL: https://demo.playwright.dev/todomvc

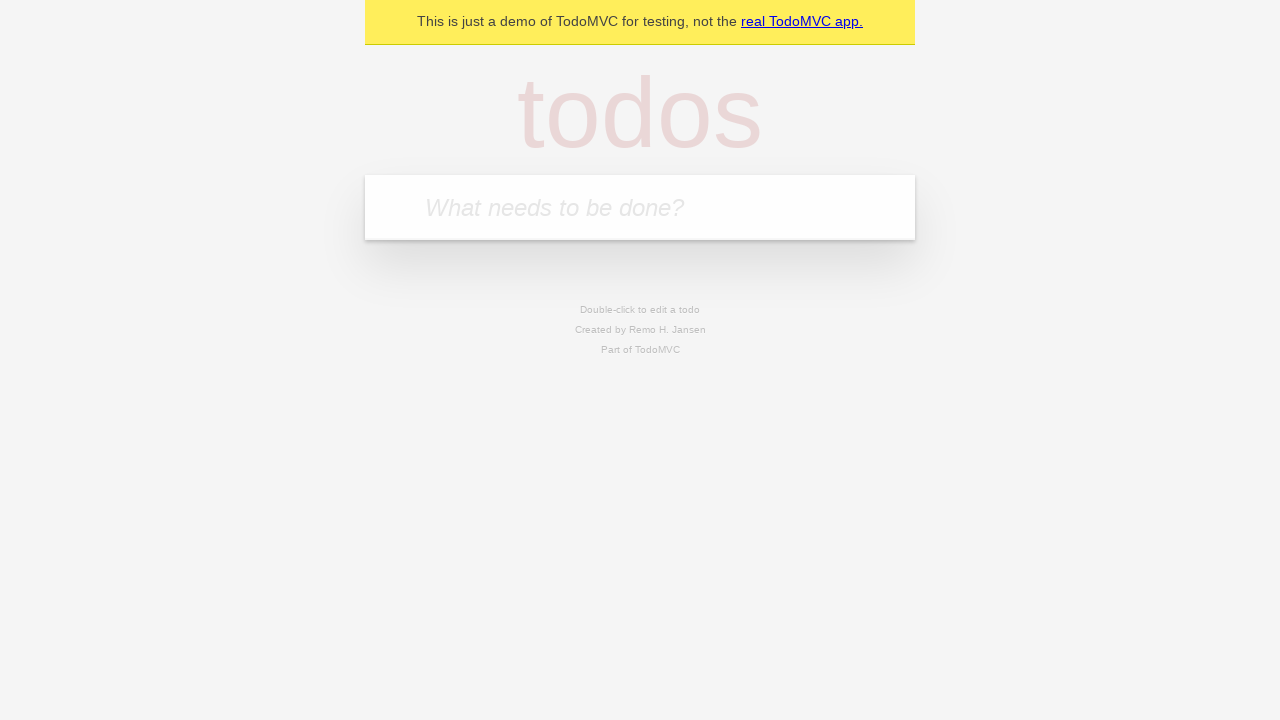

Filled todo input with 'buy some cheese' on internal:attr=[placeholder="What needs to be done?"i]
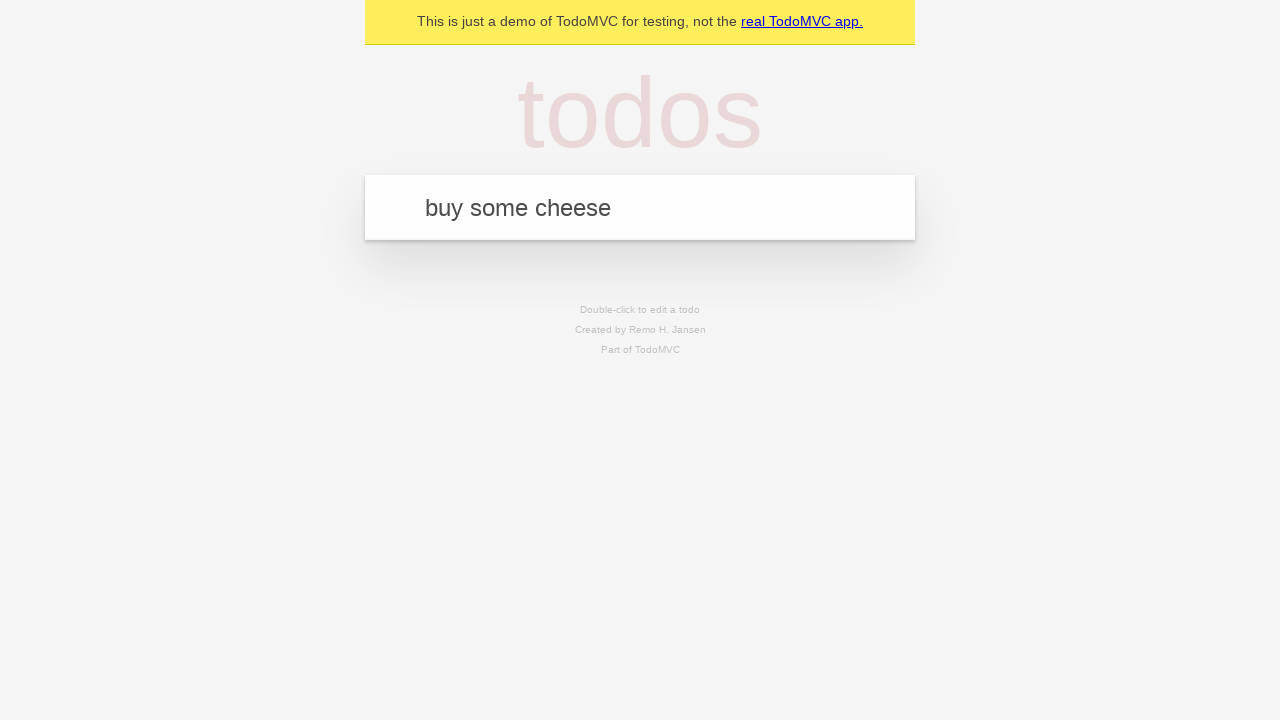

Pressed Enter to add first todo item on internal:attr=[placeholder="What needs to be done?"i]
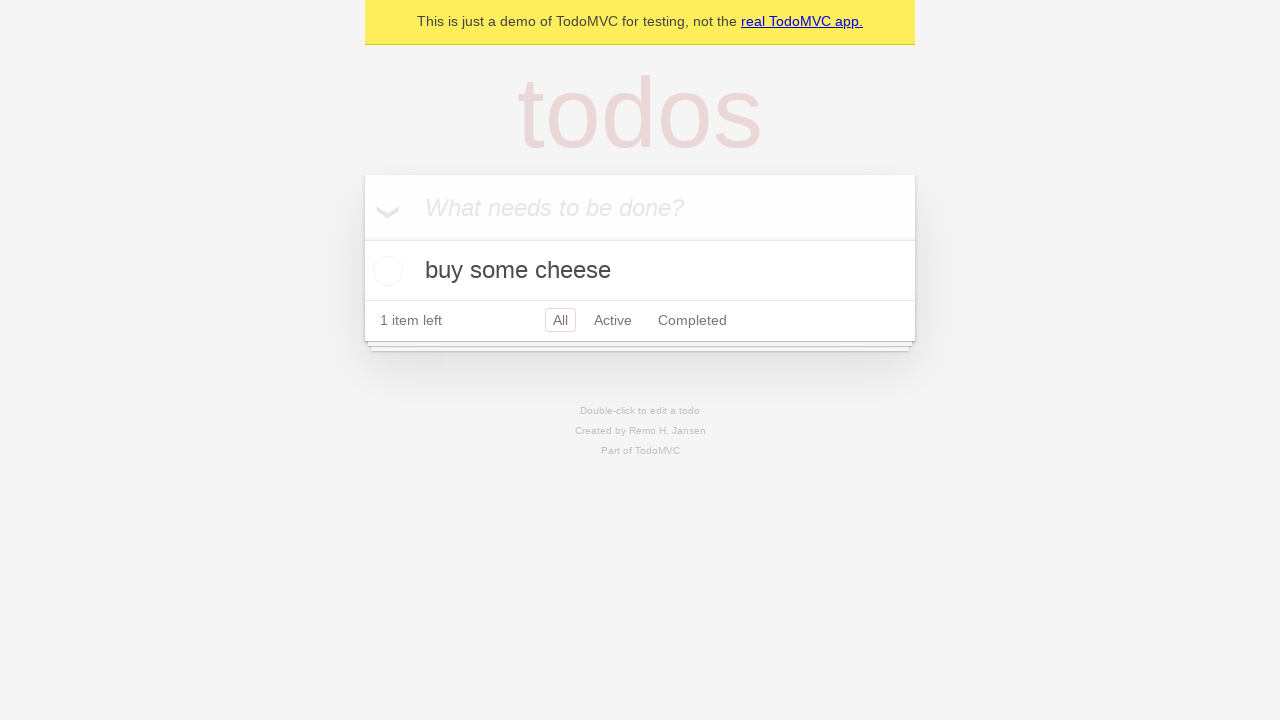

Filled todo input with 'feed the cat' on internal:attr=[placeholder="What needs to be done?"i]
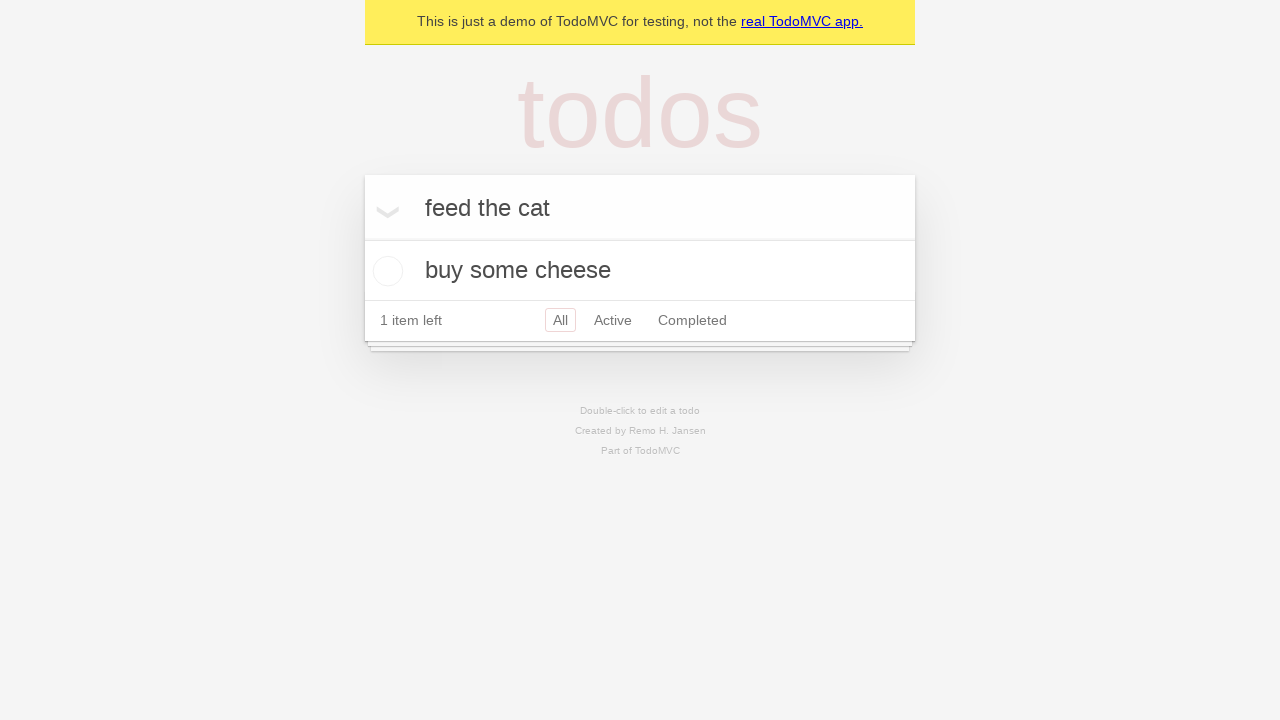

Pressed Enter to add second todo item on internal:attr=[placeholder="What needs to be done?"i]
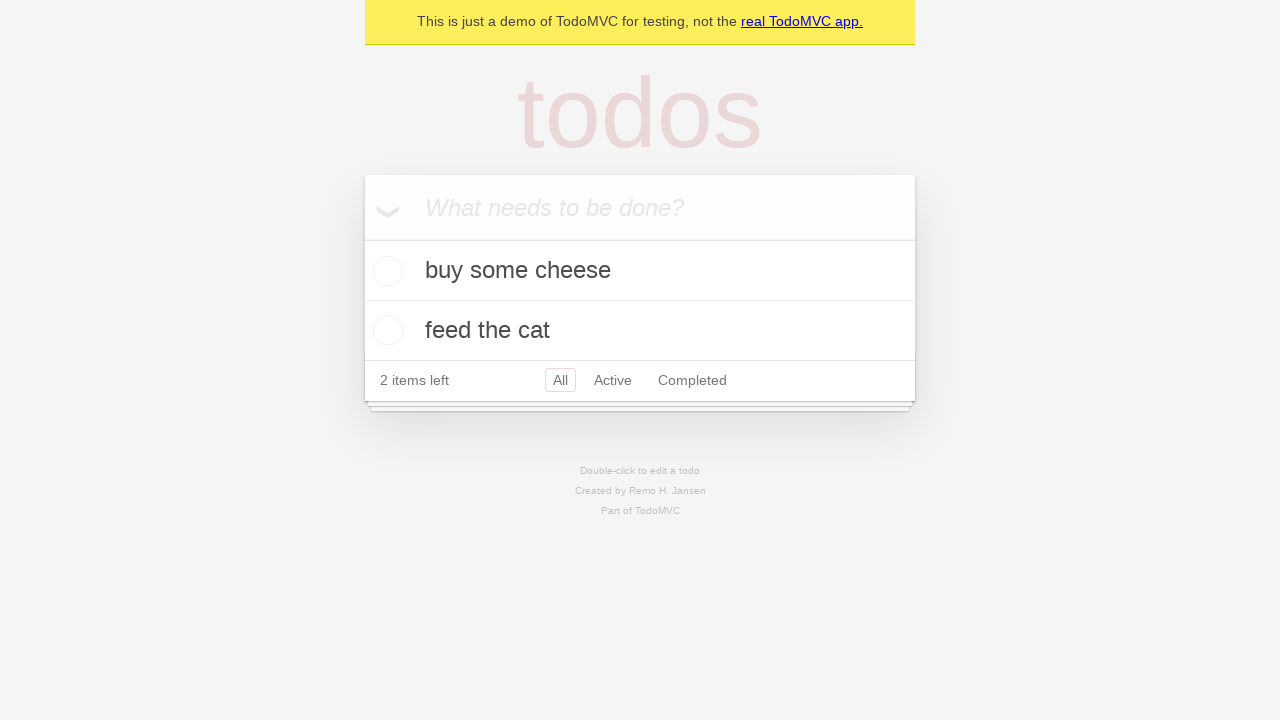

Filled todo input with 'book a doctors appointment' on internal:attr=[placeholder="What needs to be done?"i]
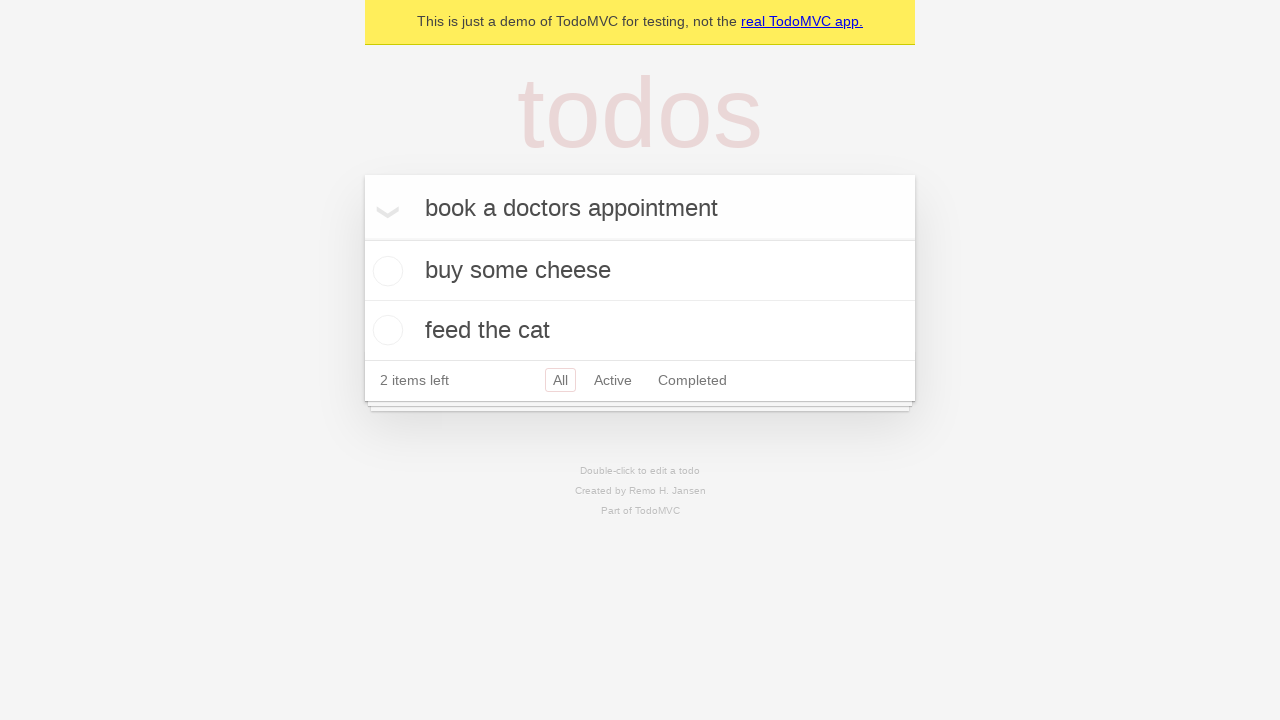

Pressed Enter to add third todo item on internal:attr=[placeholder="What needs to be done?"i]
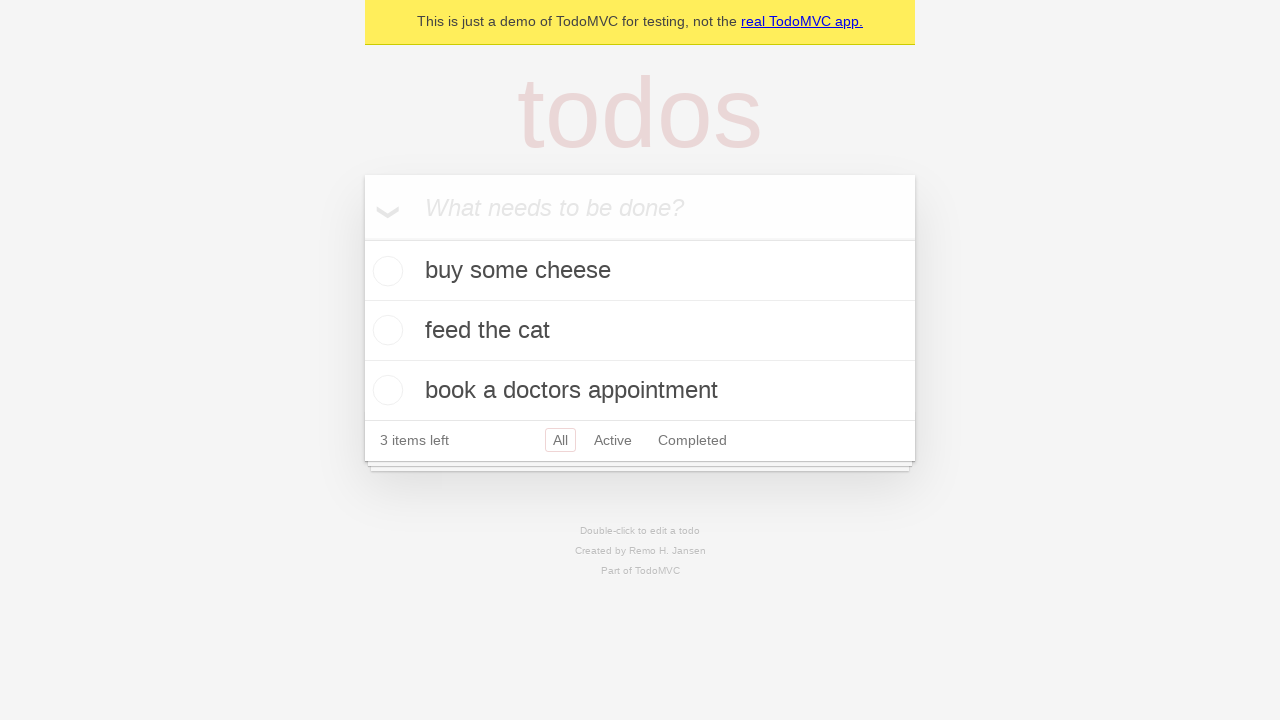

Double-clicked second todo item to enter edit mode at (640, 331) on internal:testid=[data-testid="todo-item"s] >> nth=1
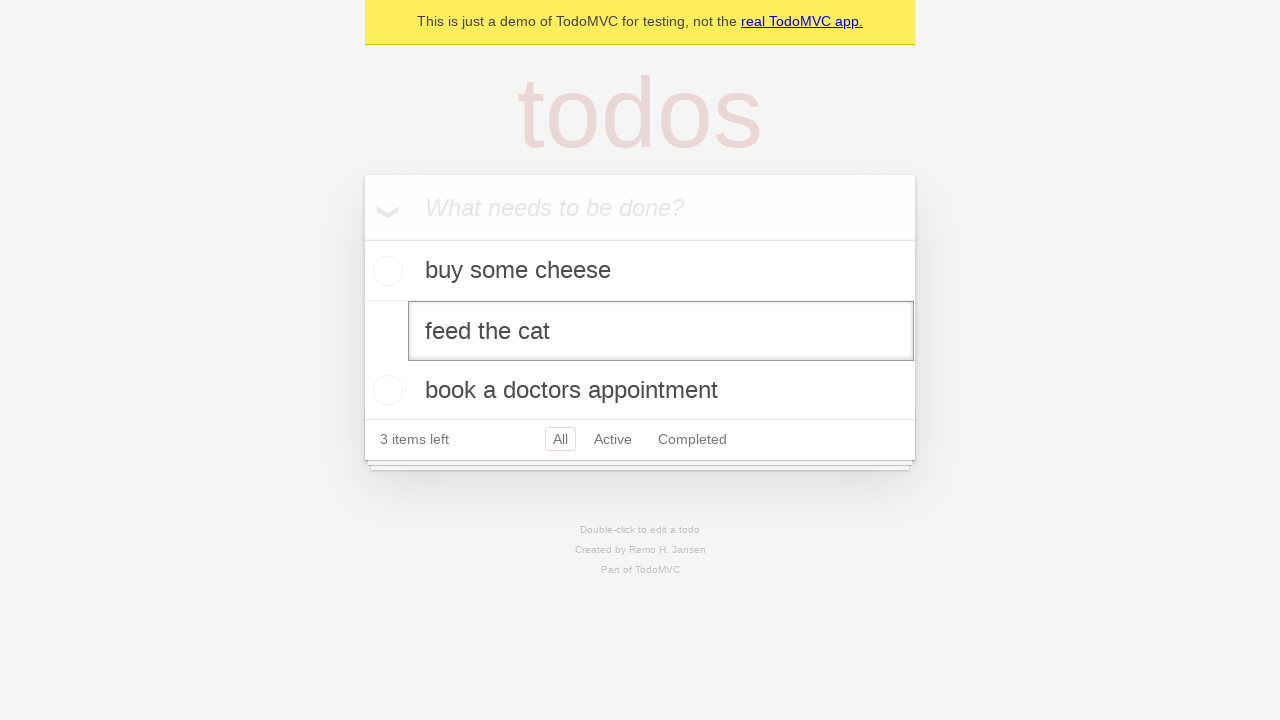

Filled edit field with text containing leading and trailing spaces on internal:testid=[data-testid="todo-item"s] >> nth=1 >> internal:role=textbox[nam
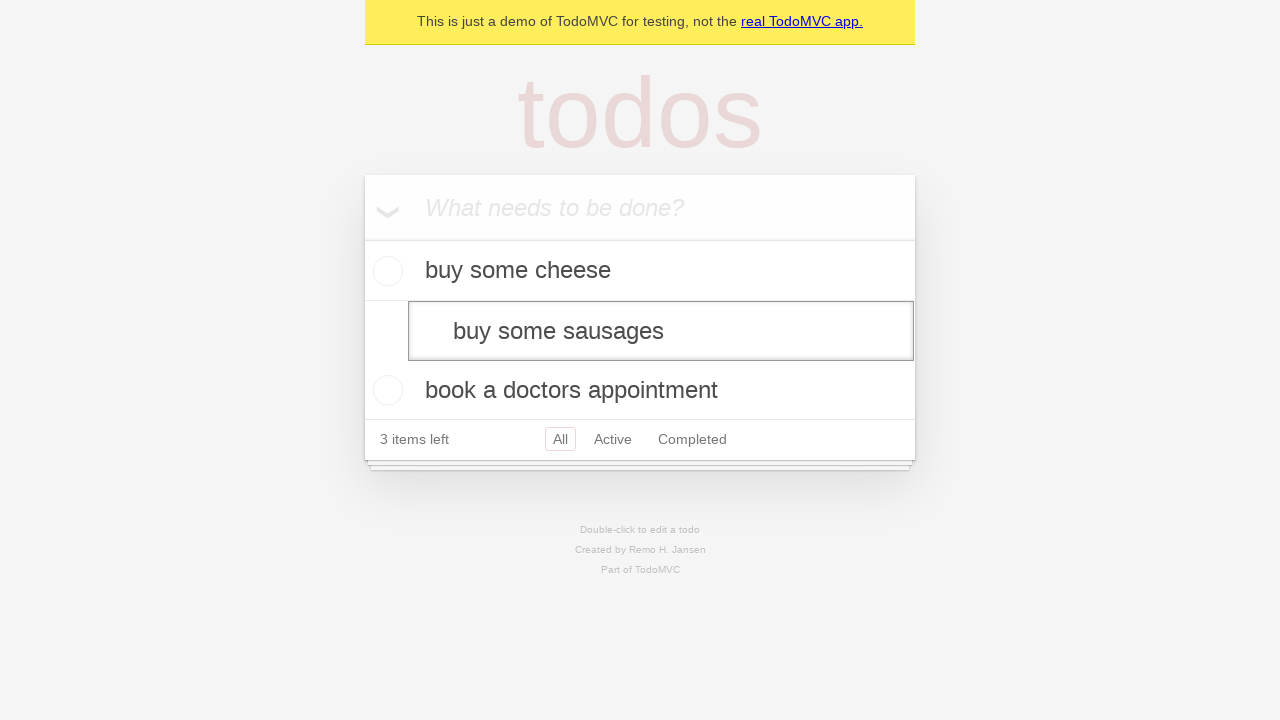

Pressed Enter to save edited todo item and verify text trimming on internal:testid=[data-testid="todo-item"s] >> nth=1 >> internal:role=textbox[nam
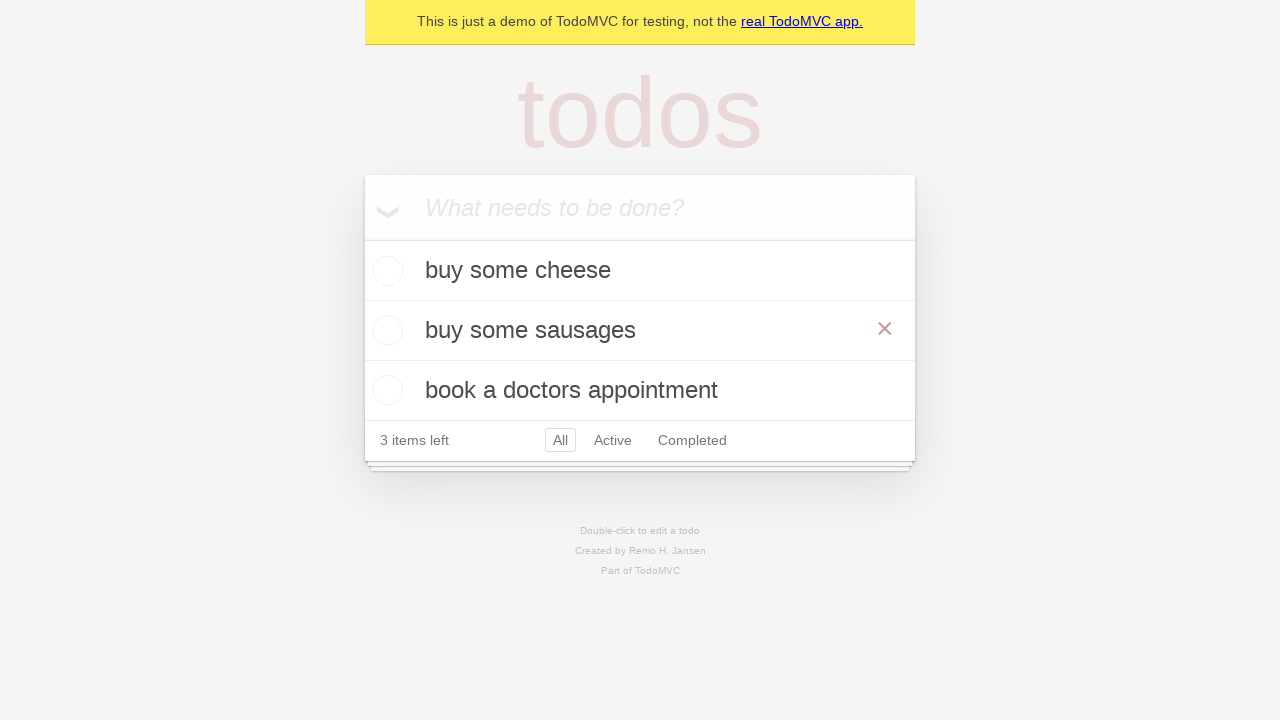

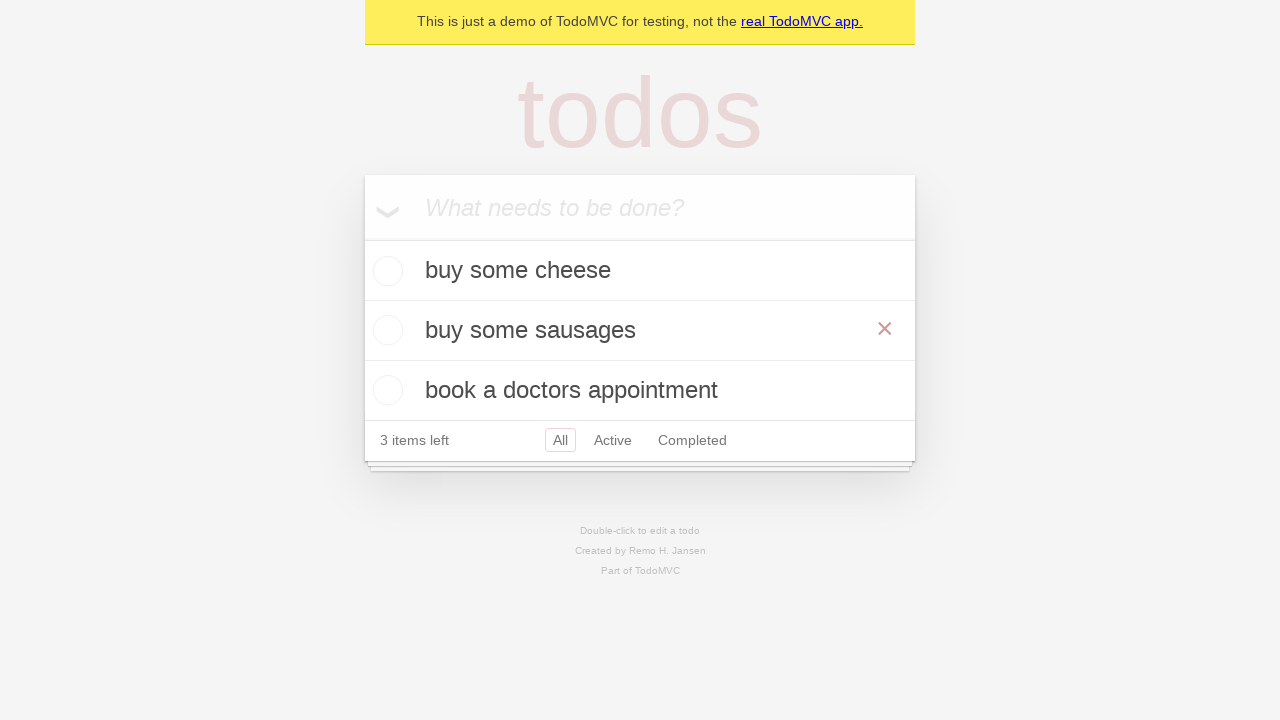